Navigates to AJIO e-commerce site, accesses the Kids > Toys section through hover menu interaction, applies sorting filter, and verifies product pricing is displayed

Starting URL: https://www.ajio.com/

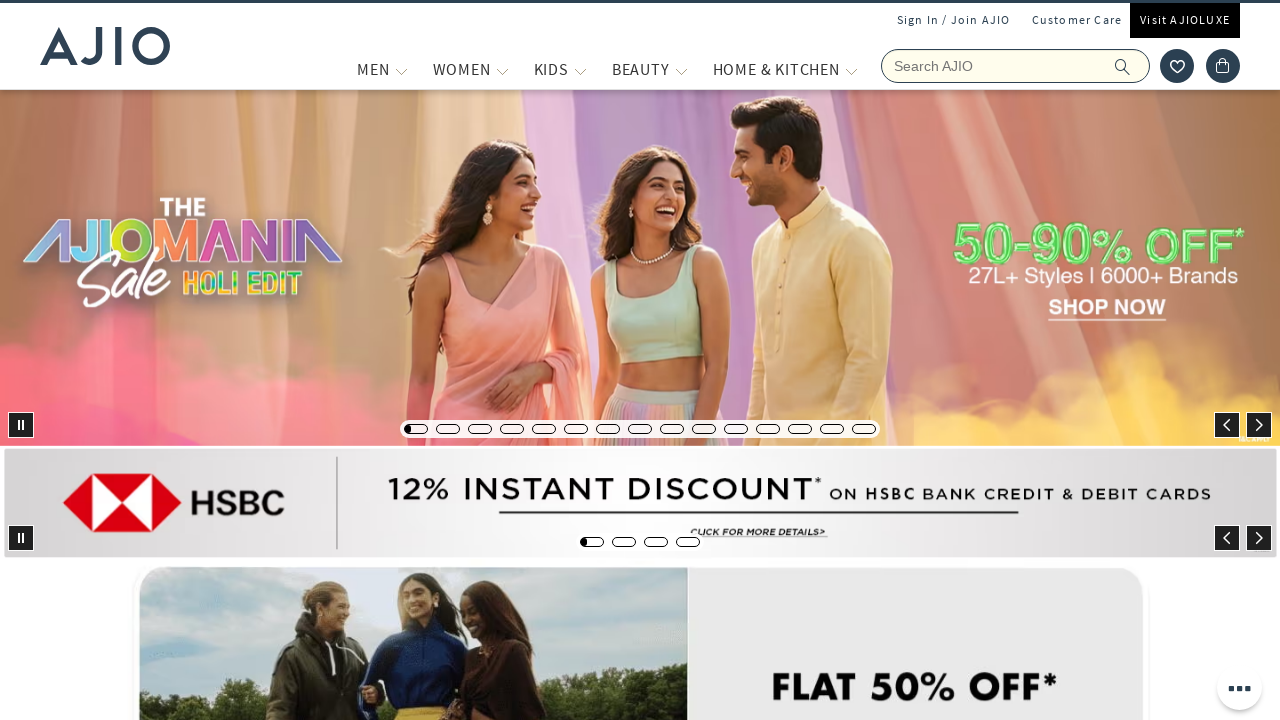

Navigated to AJIO e-commerce homepage
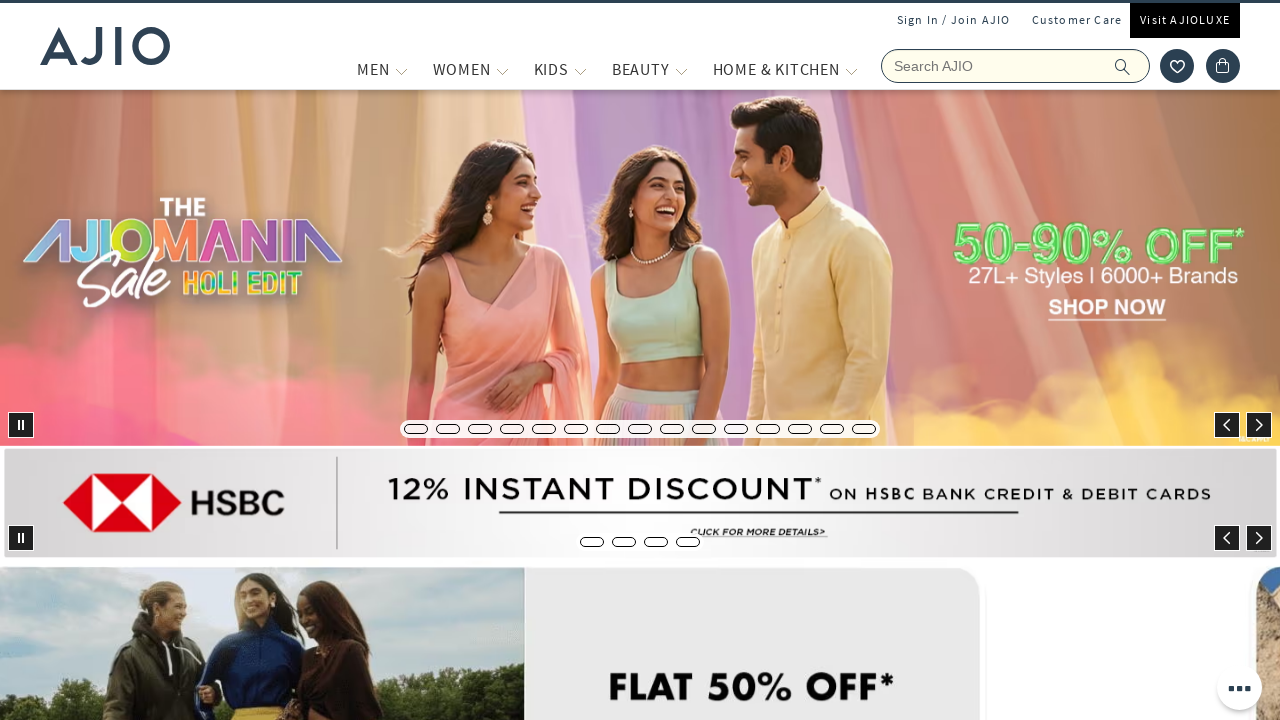

Hovered over KIDS menu item to reveal submenu at (551, 69) on xpath=//span[text()='KIDS']
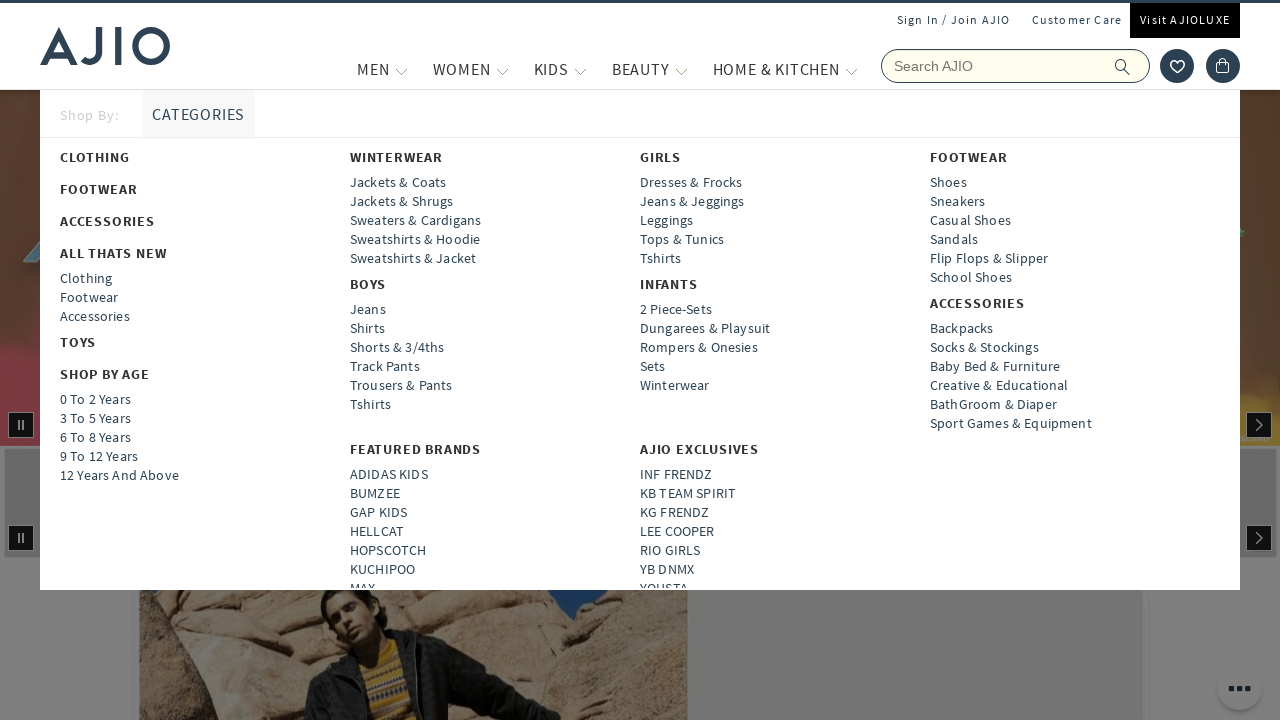

Clicked on Toys submenu item under Kids section at (78, 342) on xpath=//strong[text()='Toys']
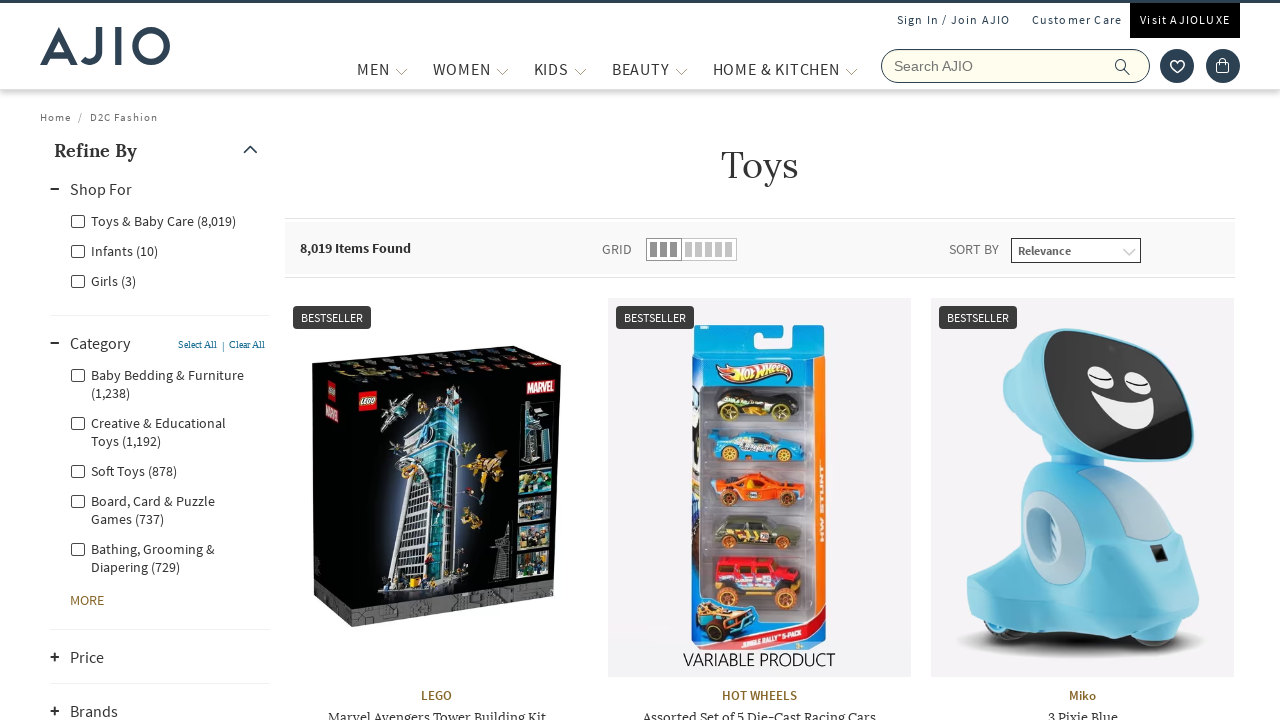

Sorting dropdown selector loaded
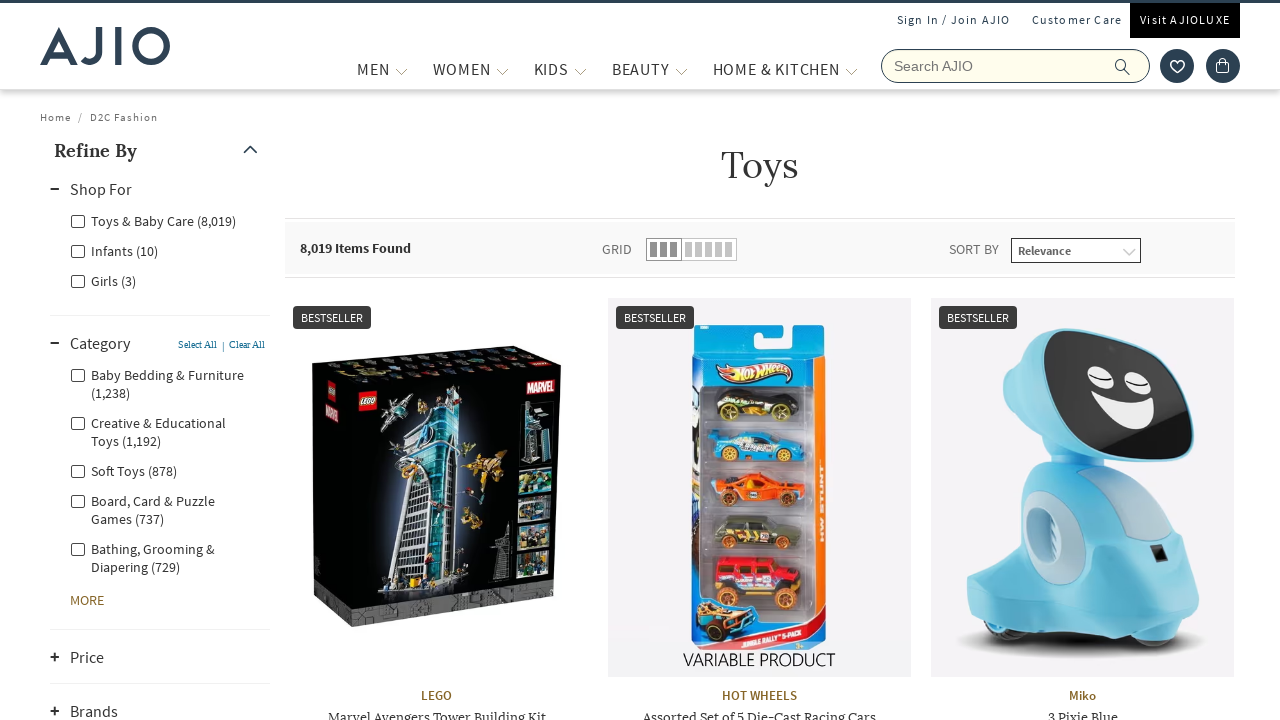

Applied sorting filter (index 4) to products on #sortBy
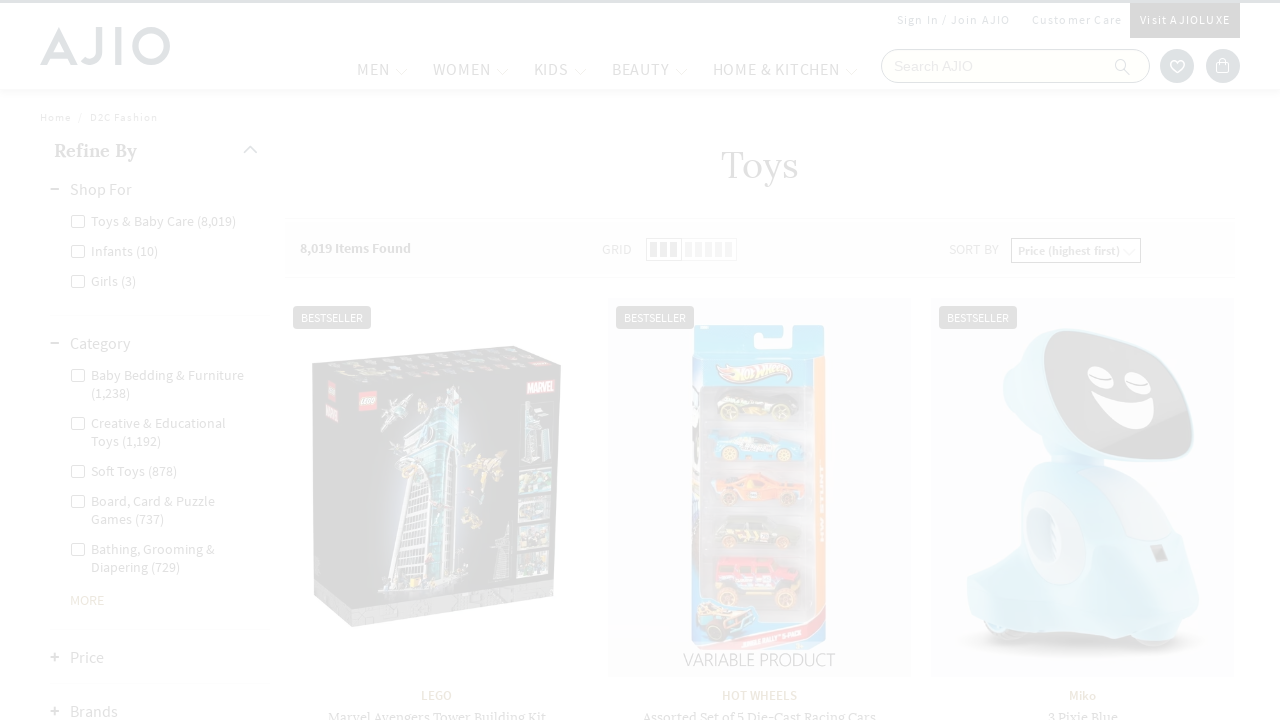

Sorted products loaded and price element verified on first product
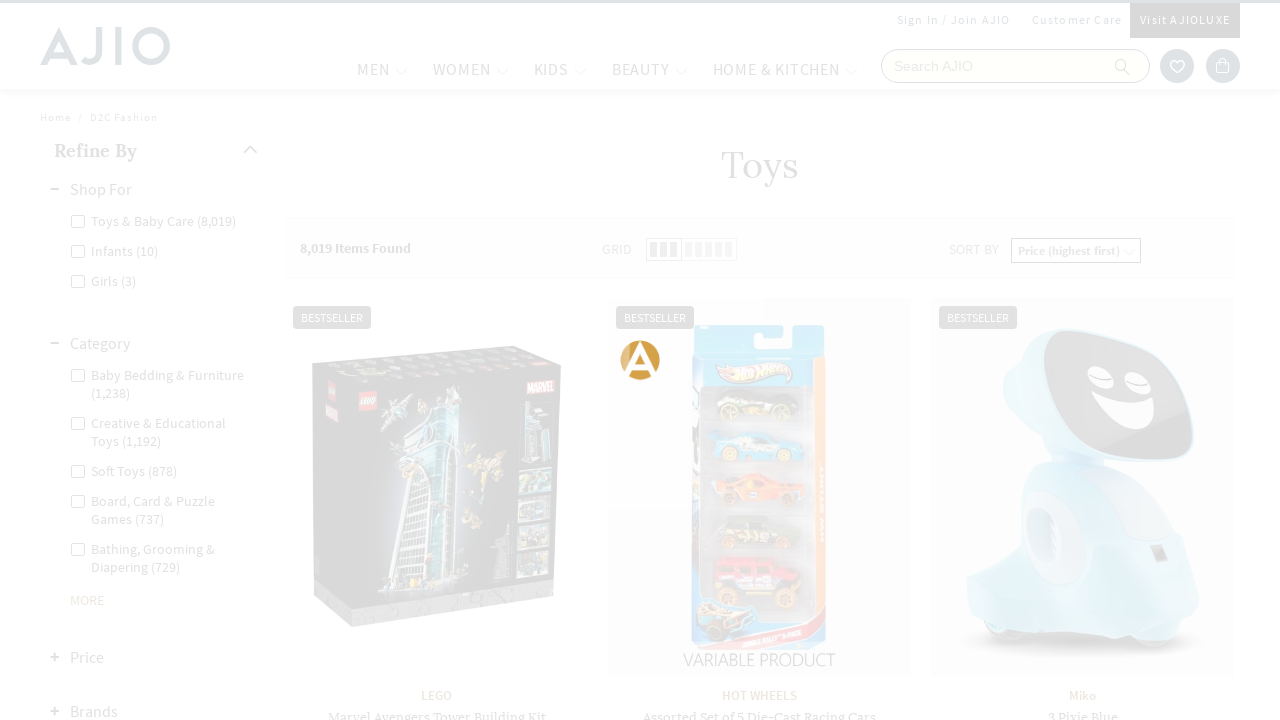

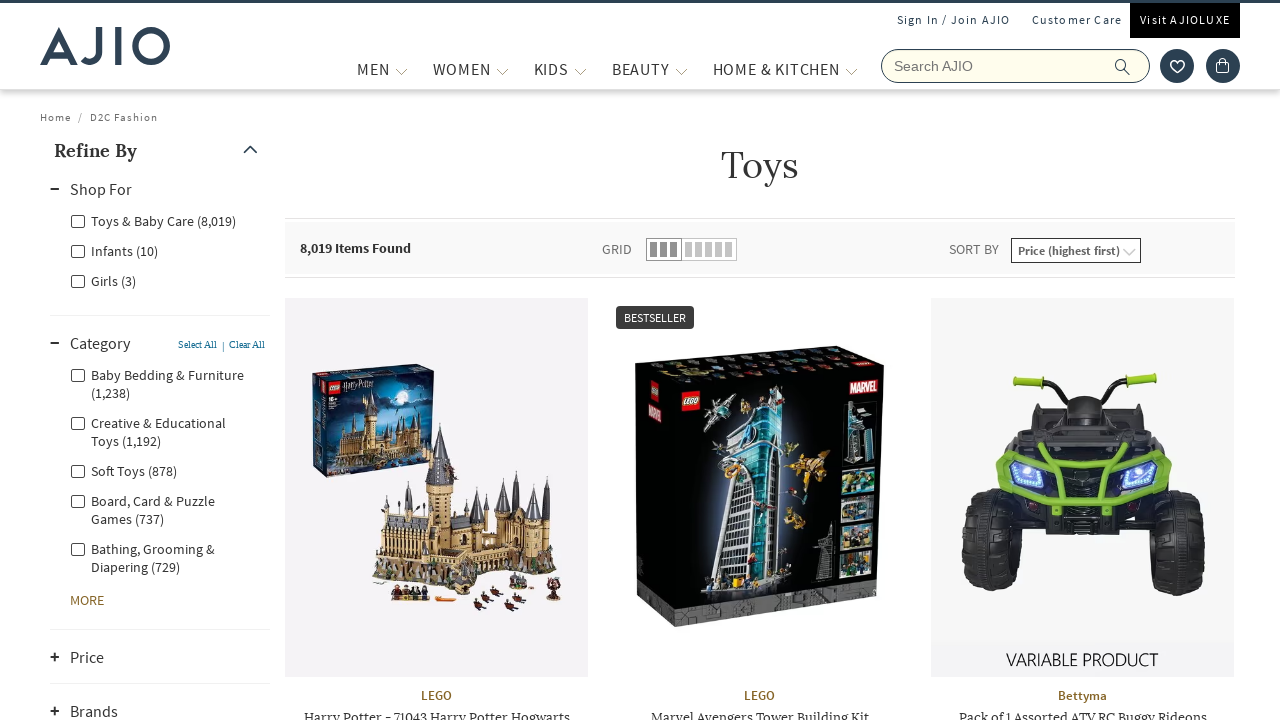